Tests radio button selection by iterating through all car radio buttons and clicking each unselected one

Starting URL: https://www.letskodeit.com/practice

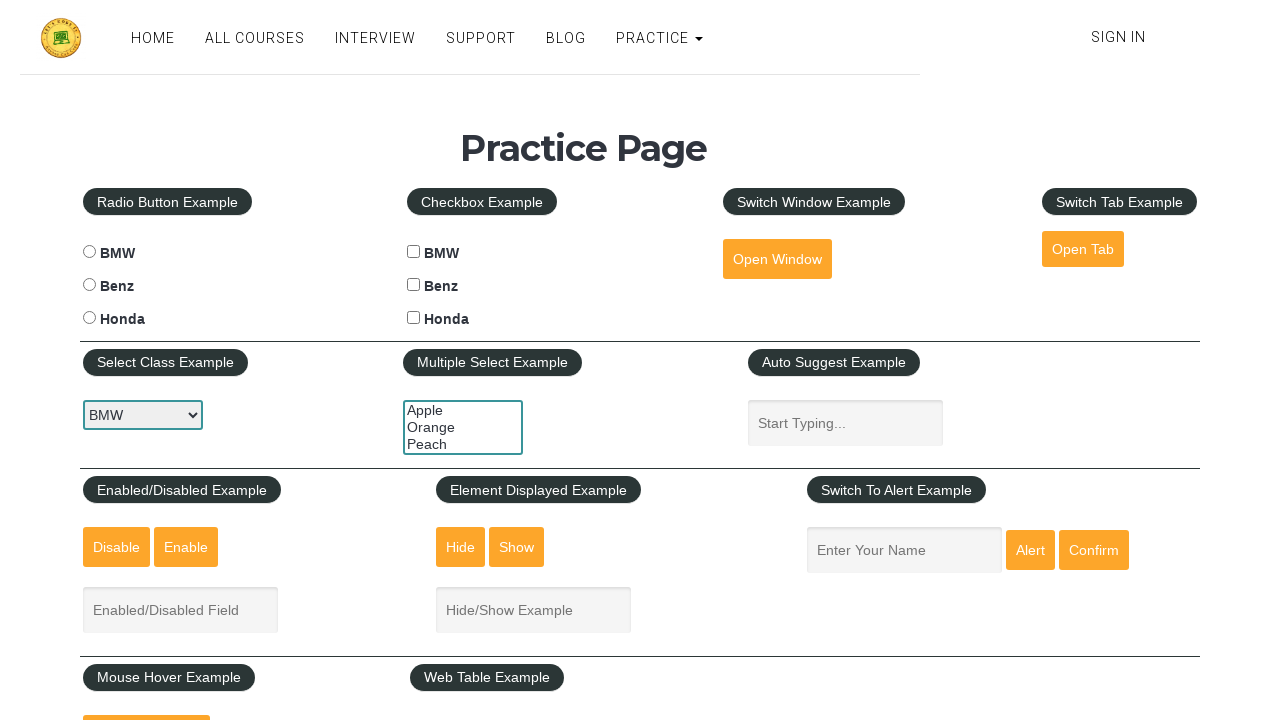

Navigated to practice page
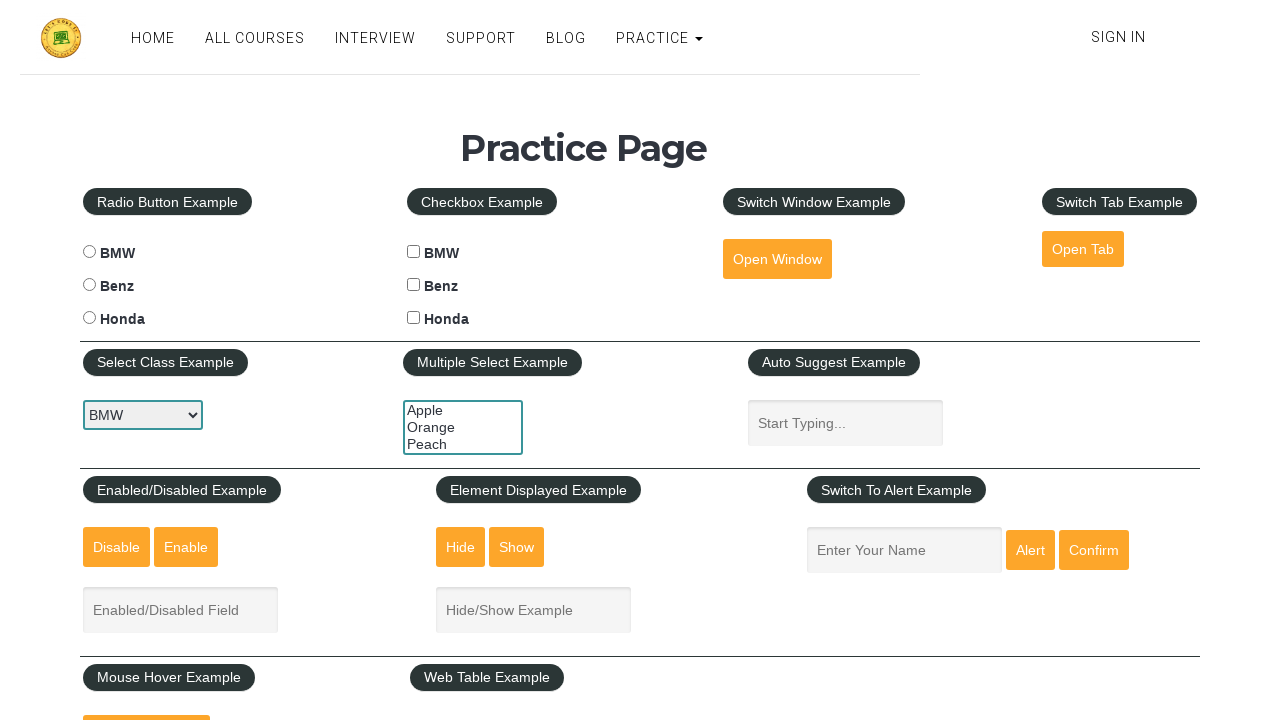

Located all car radio buttons
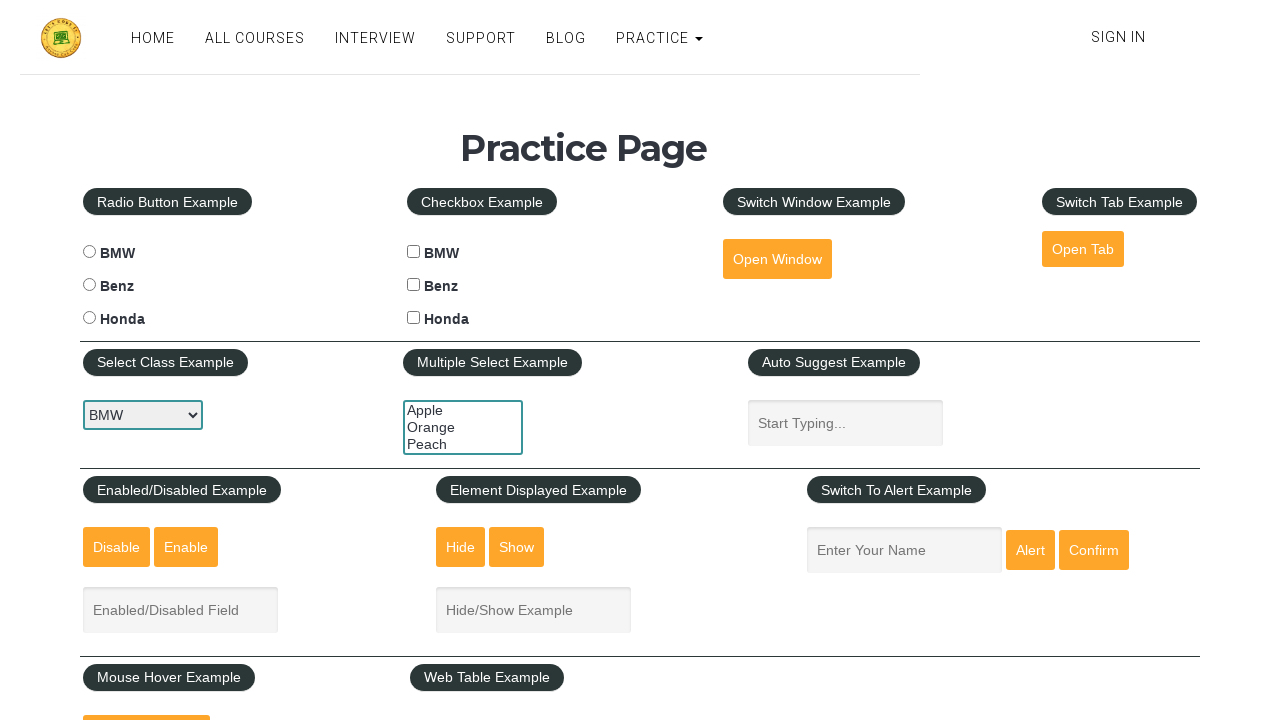

Clicked an unselected car radio button at (89, 252) on xpath=//input[contains(@type,'radio') and contains(@name,'cars')] >> nth=0
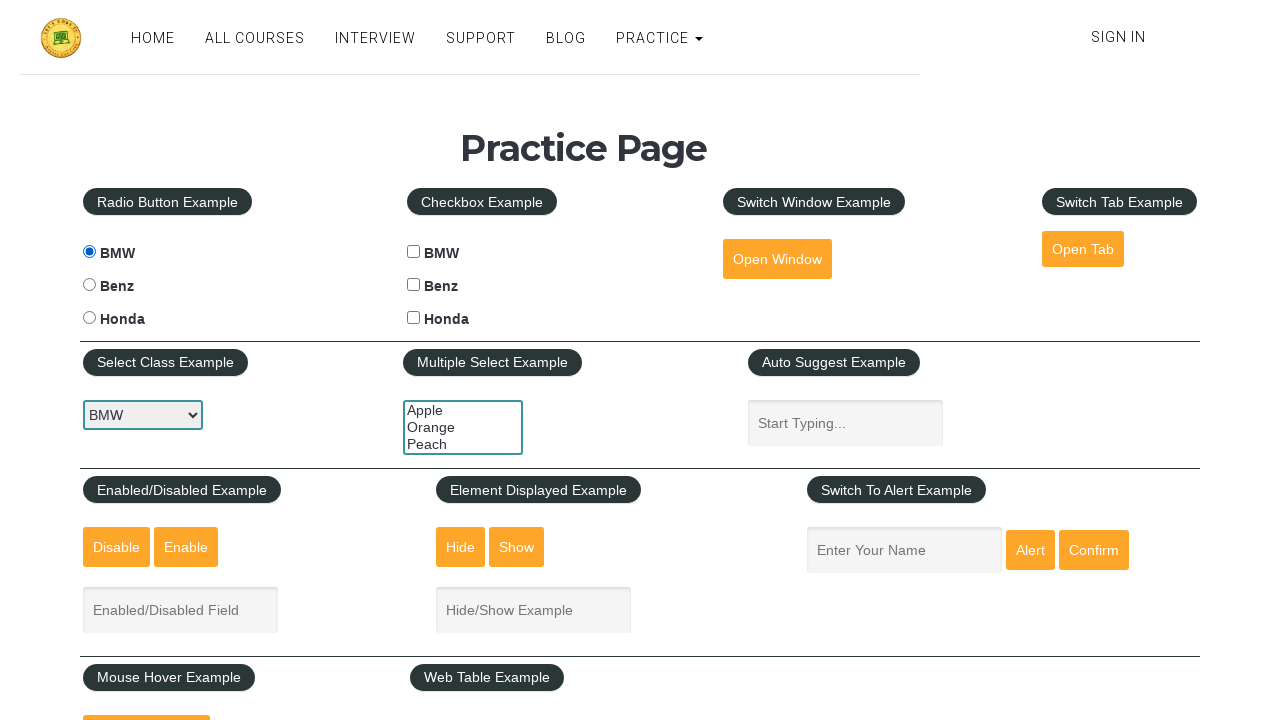

Waited 2 seconds before next radio button
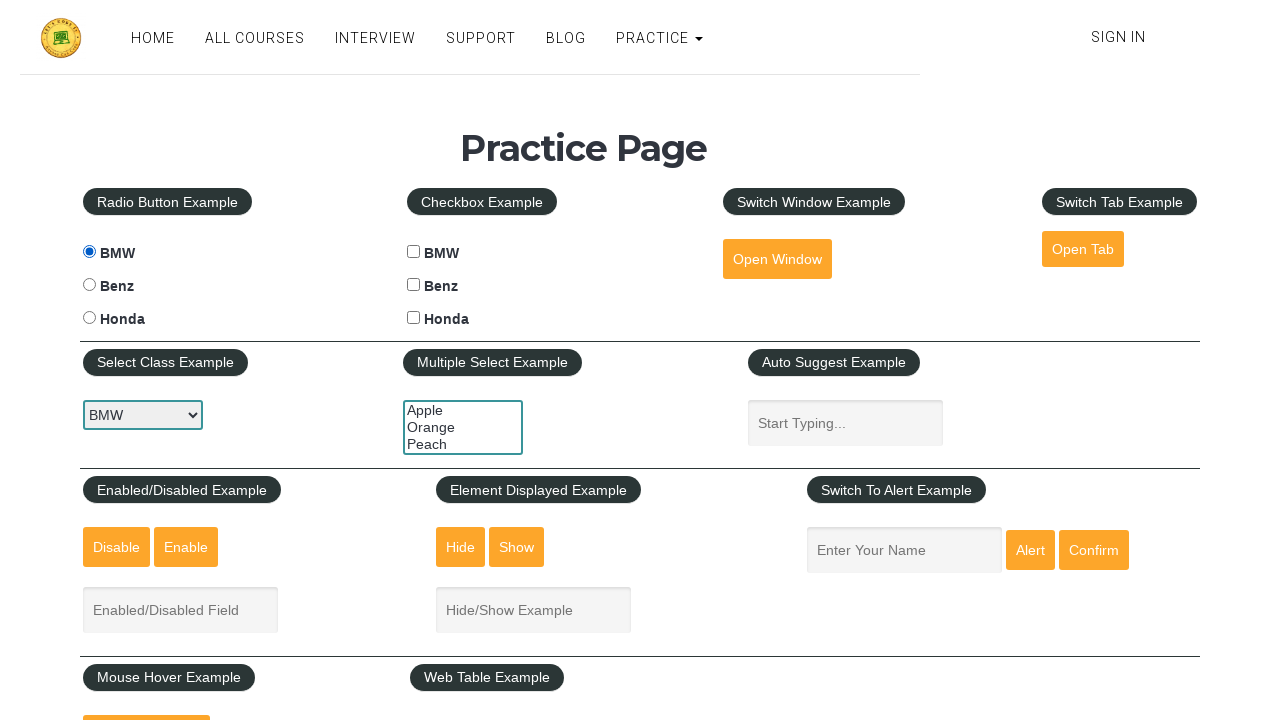

Clicked an unselected car radio button at (89, 285) on xpath=//input[contains(@type,'radio') and contains(@name,'cars')] >> nth=1
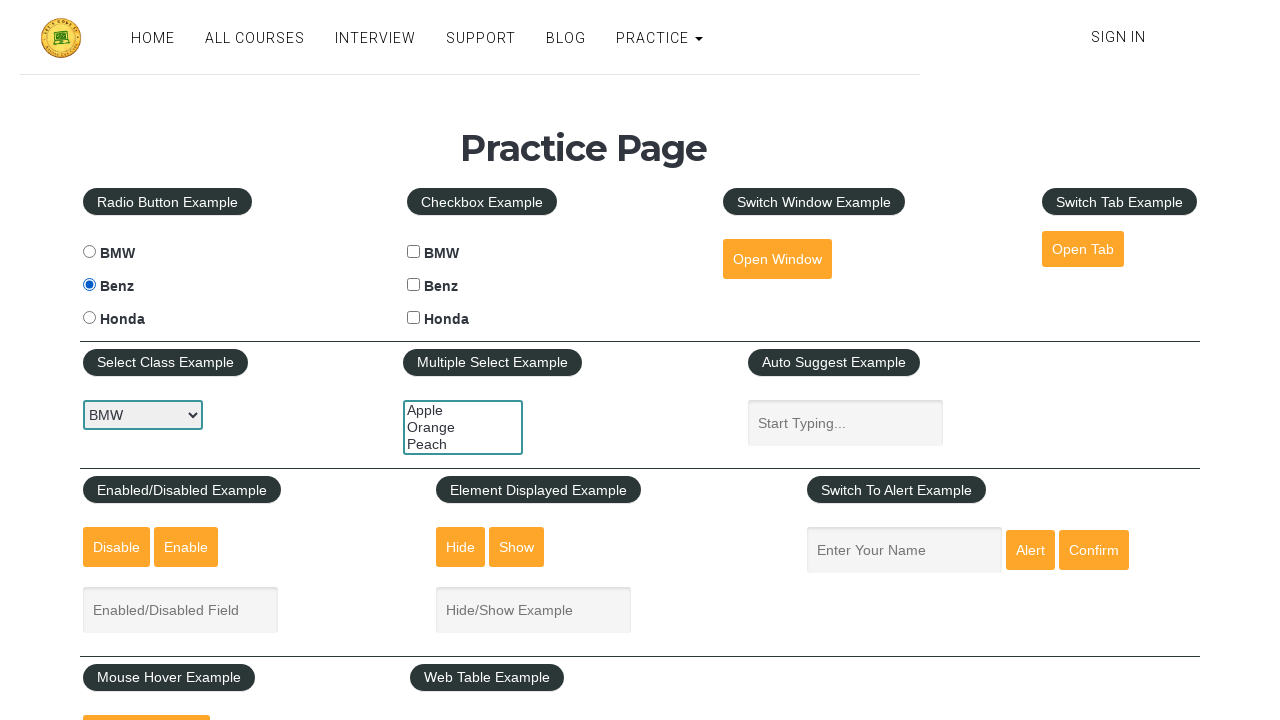

Waited 2 seconds before next radio button
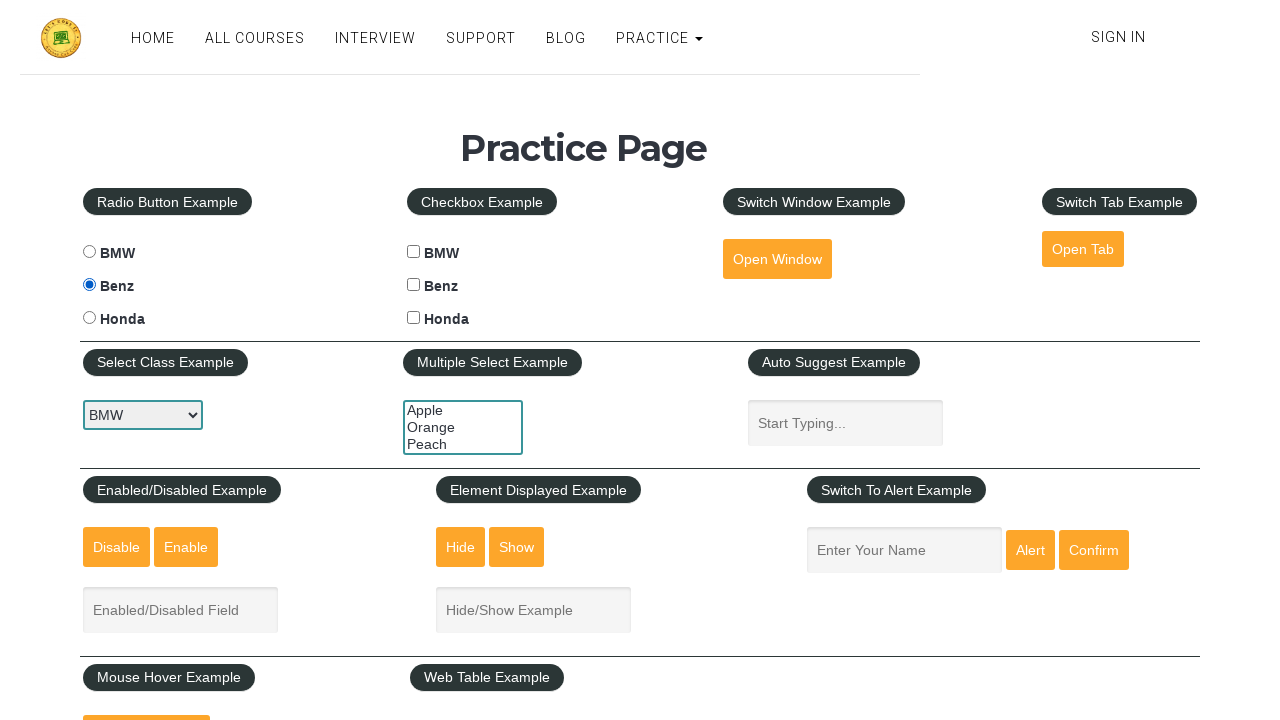

Clicked an unselected car radio button at (89, 318) on xpath=//input[contains(@type,'radio') and contains(@name,'cars')] >> nth=2
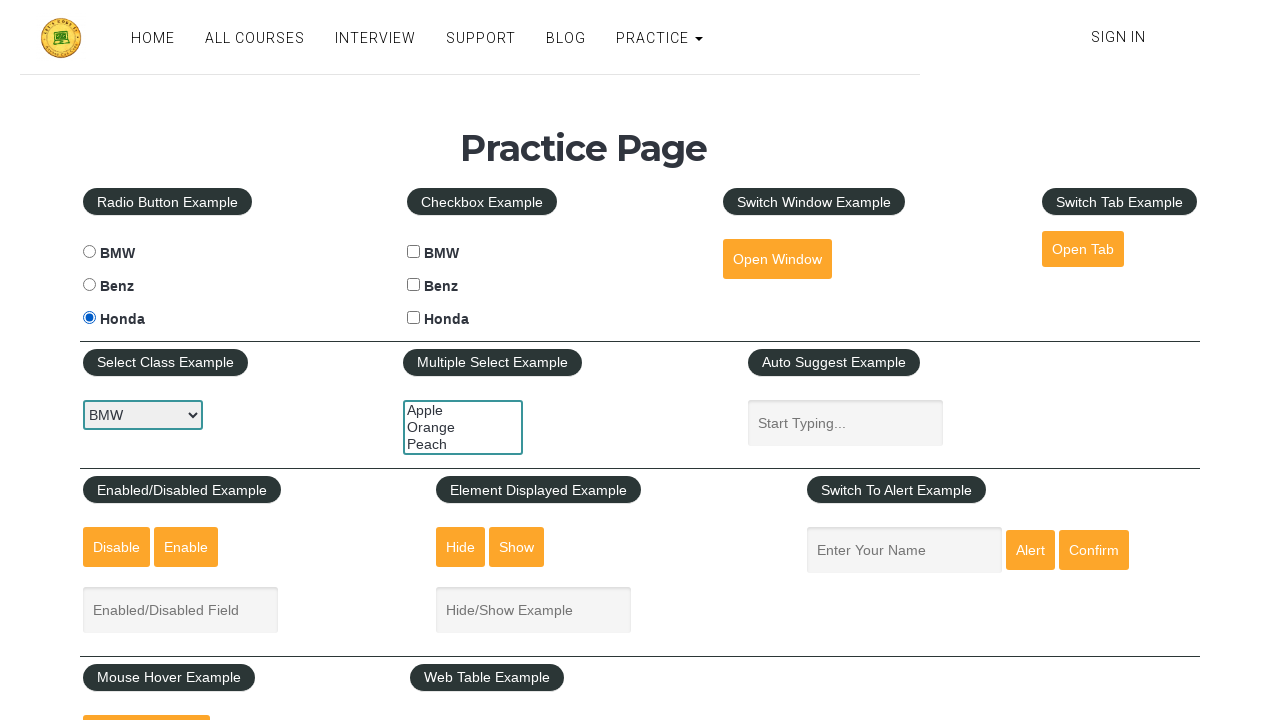

Waited 2 seconds before next radio button
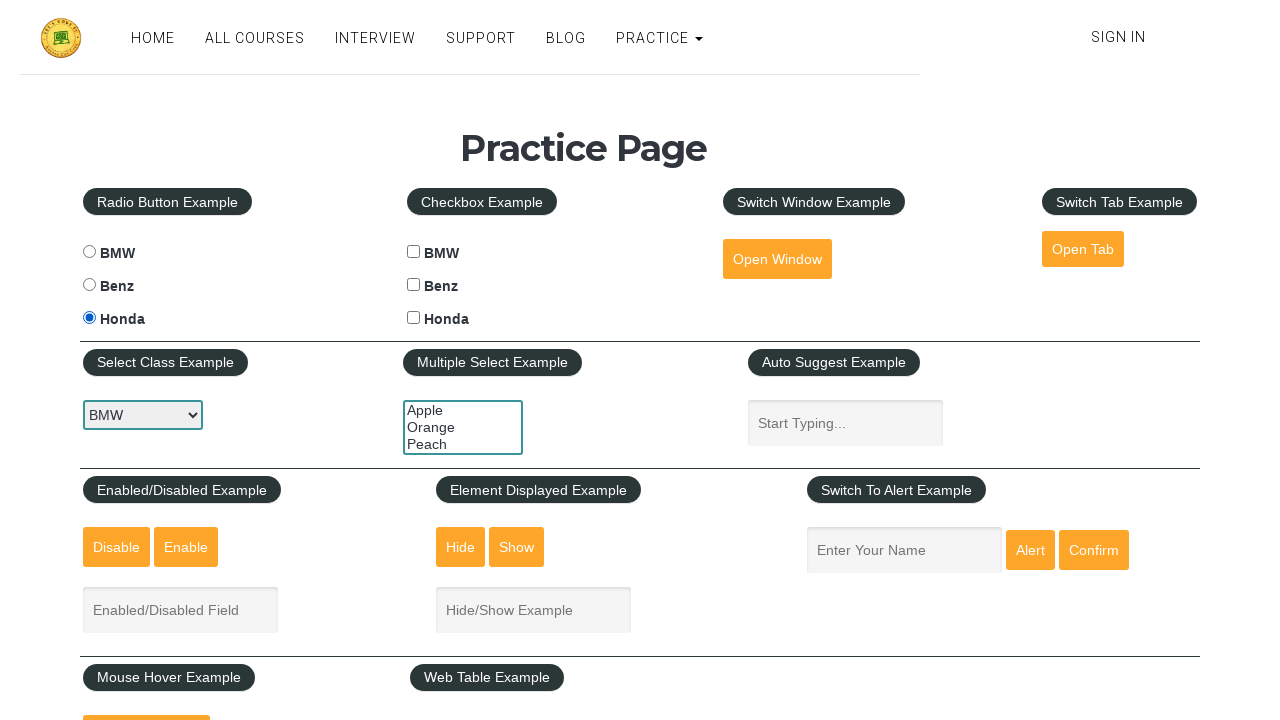

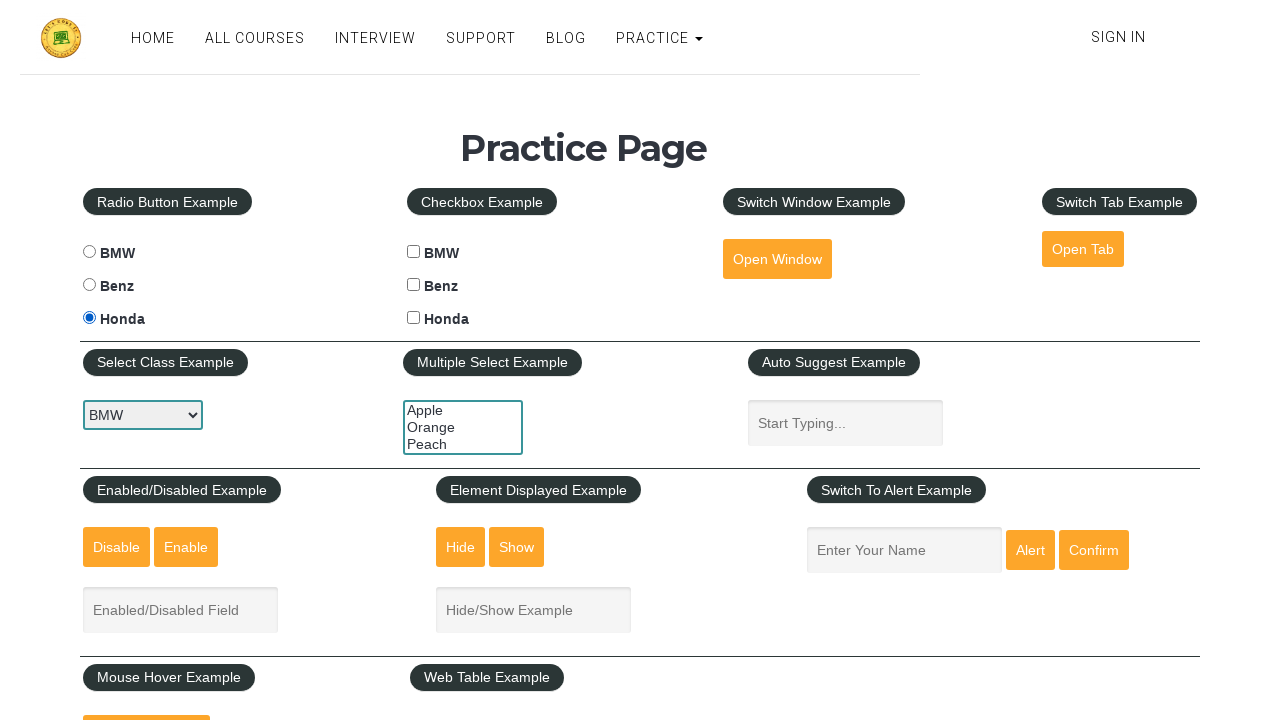